Tests keyboard actions by filling a text area, then using keyboard shortcuts to select all (Ctrl+A), copy (Ctrl+C), tab to the next field, and paste (Ctrl+V) to duplicate the text.

Starting URL: https://gotranscript.com/text-compare

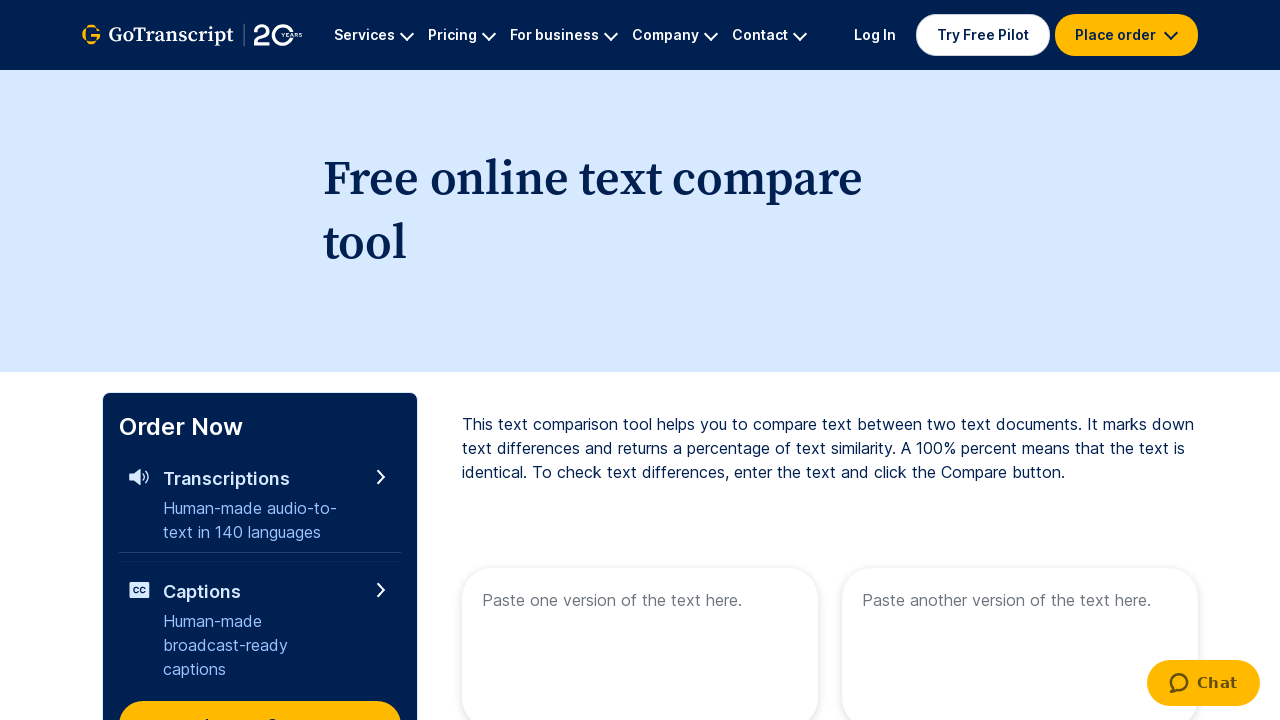

Filled first text area with 'welcome to automation' on xpath=//textarea[@placeholder='Paste one version of the text here.']
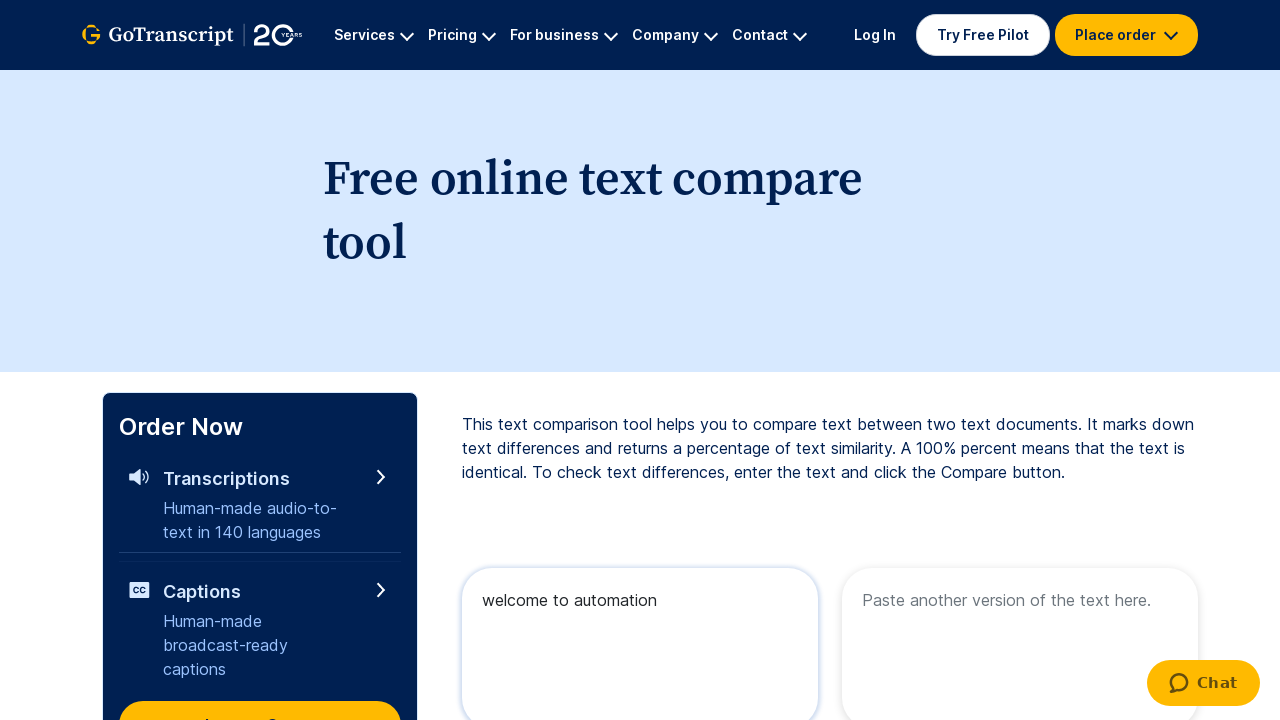

Selected all text in first text area using Ctrl+A
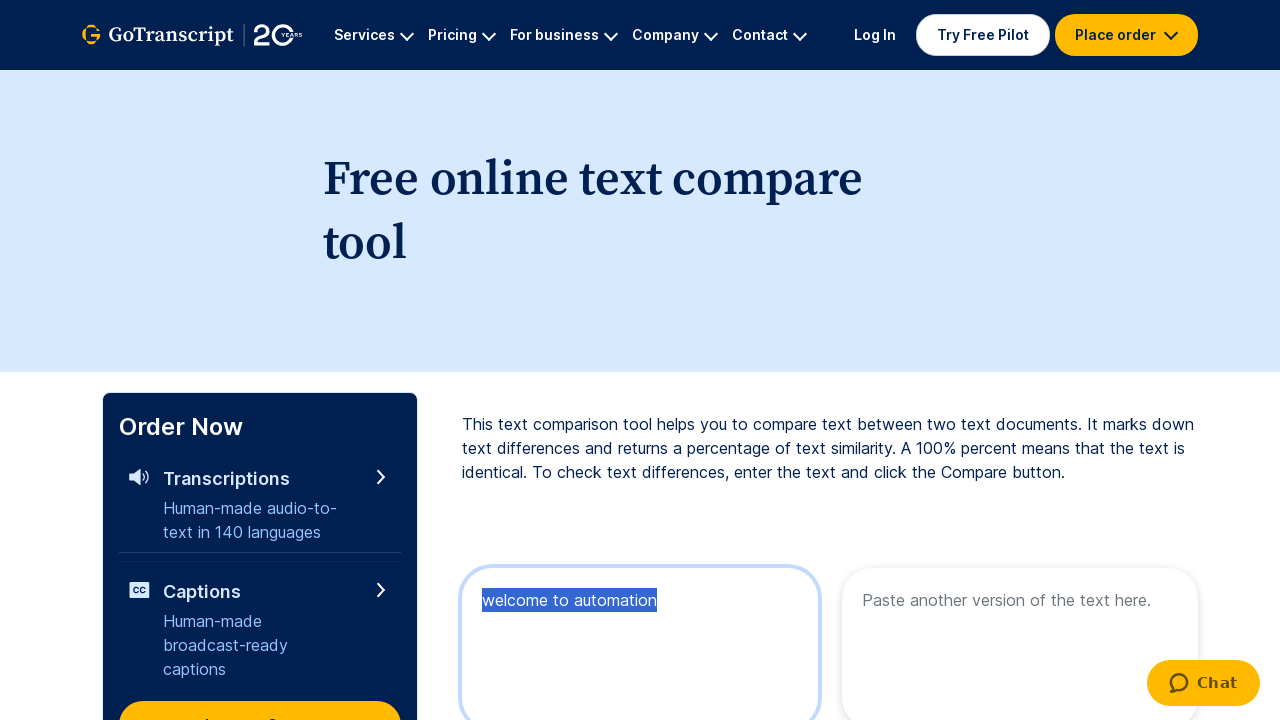

Copied selected text using Ctrl+C
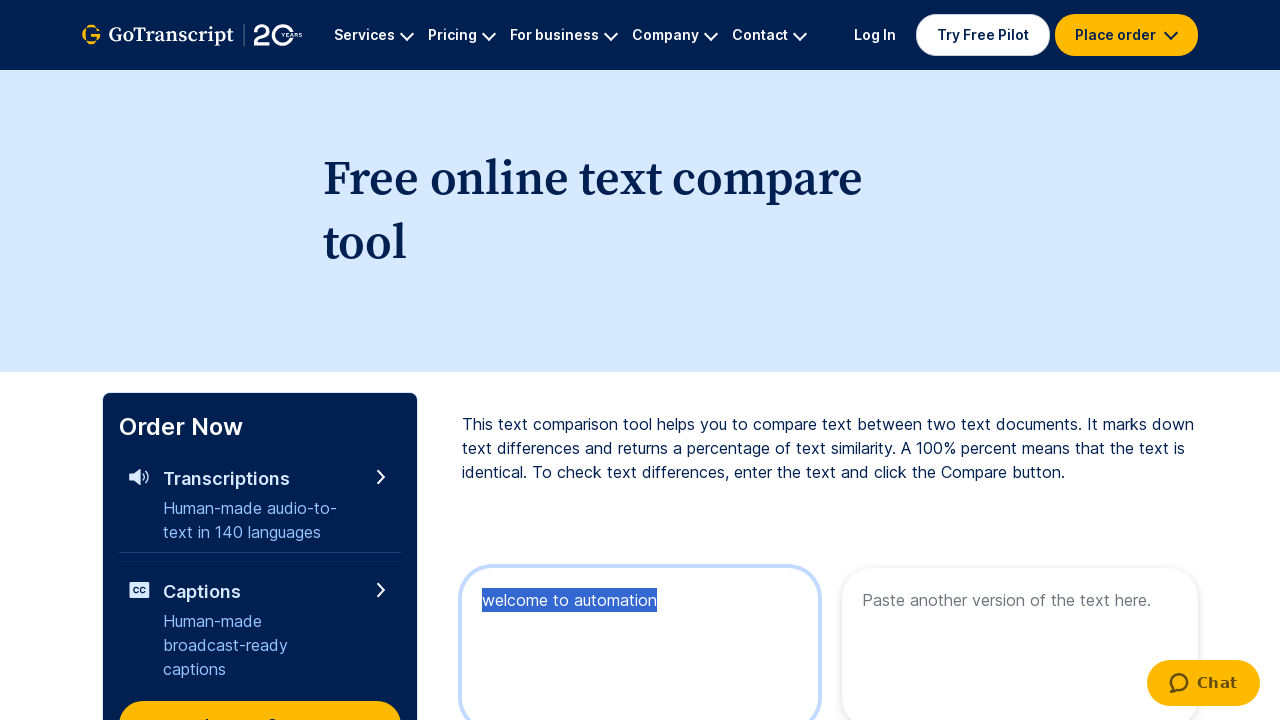

Pressed Tab key down to move to next field
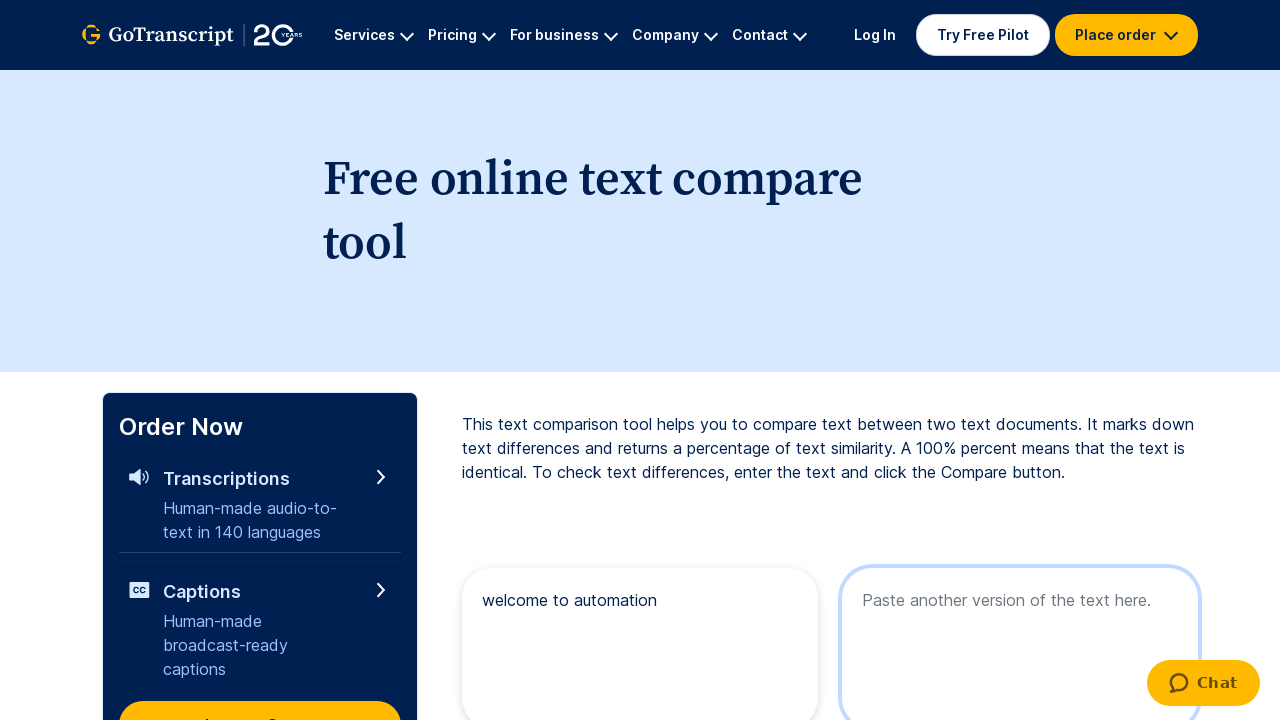

Released Tab key
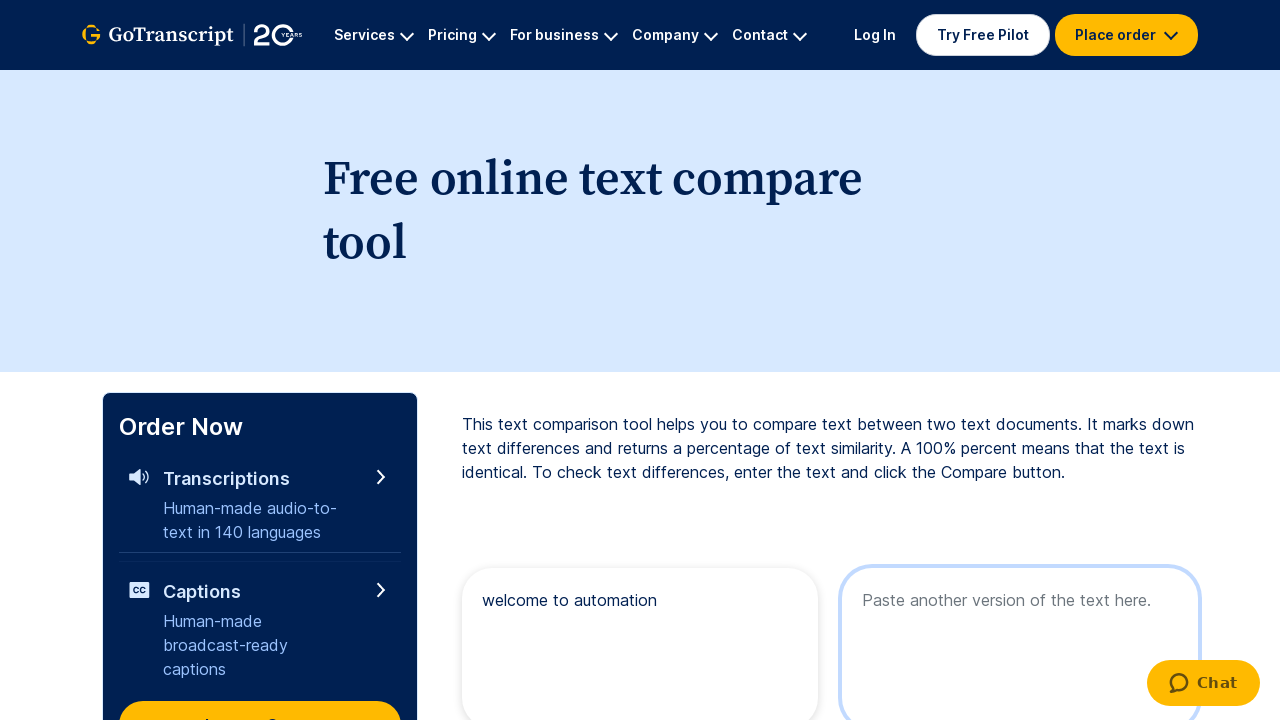

Pasted copied text using Ctrl+V into second text area
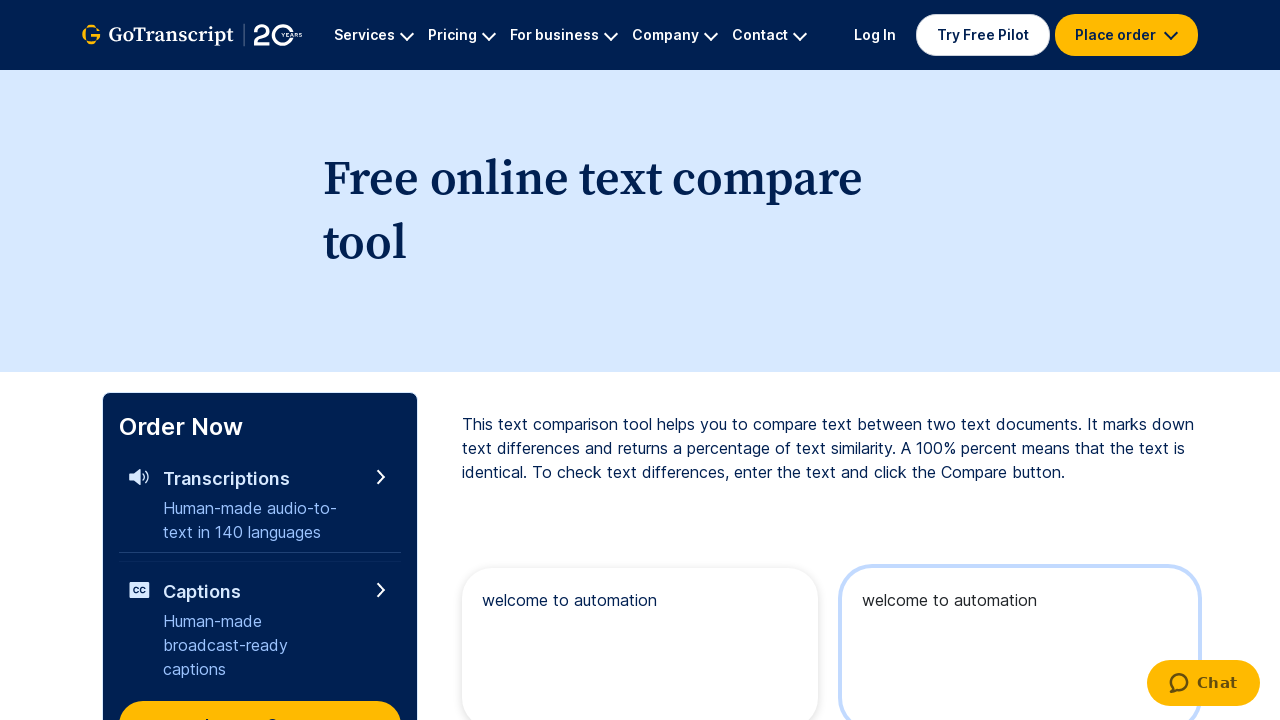

Waited 2 seconds for paste action to complete
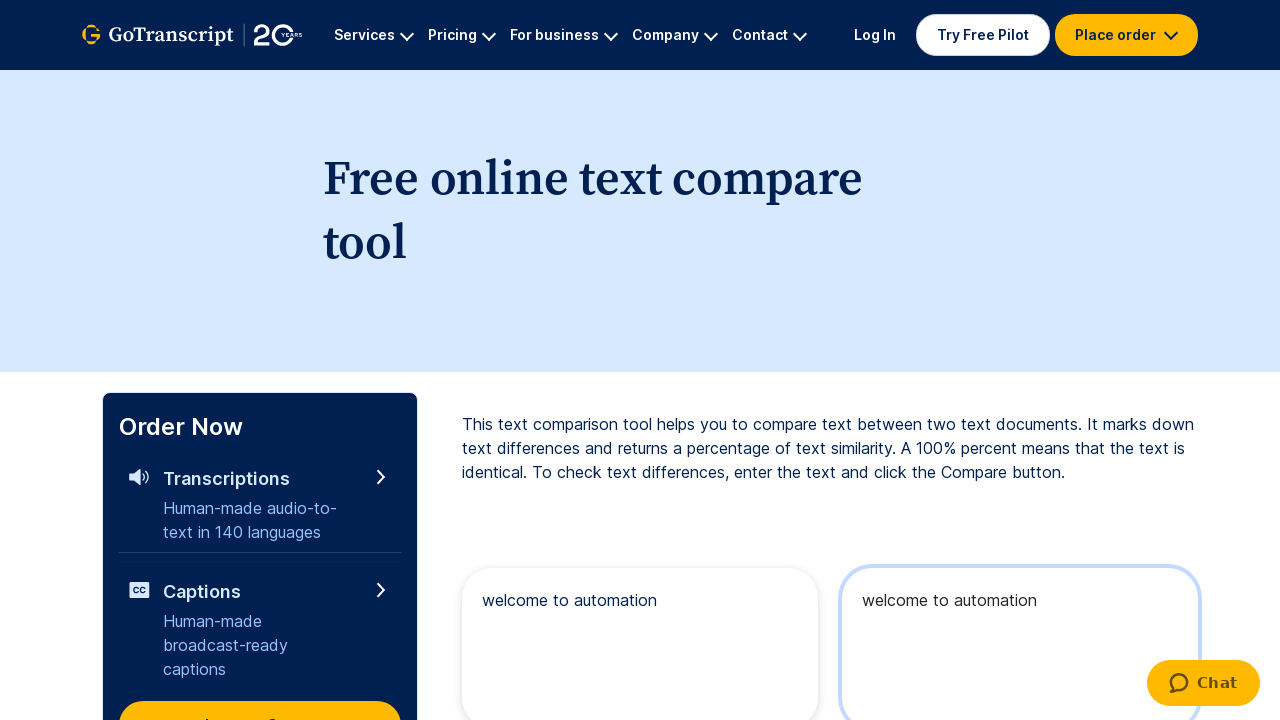

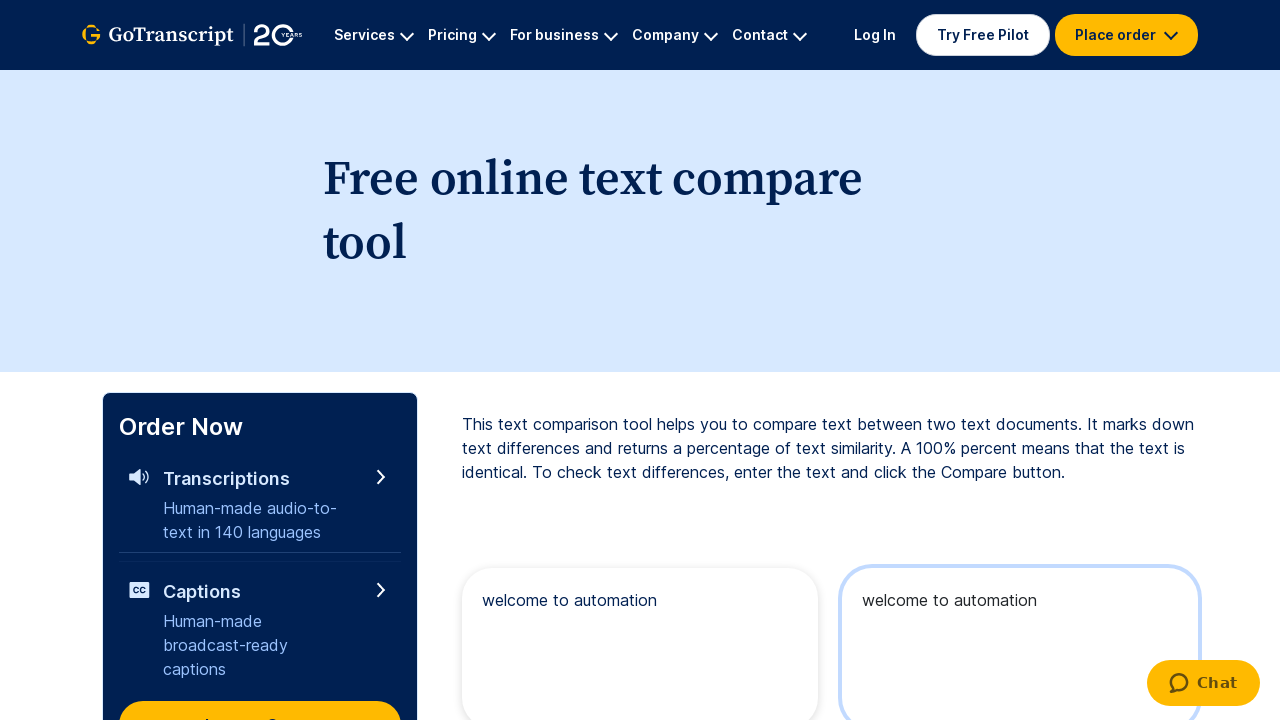